Navigates to an automation practice page and validates that footer links are present and accessible

Starting URL: https://www.rahulshettyacademy.com/AutomationPractice/

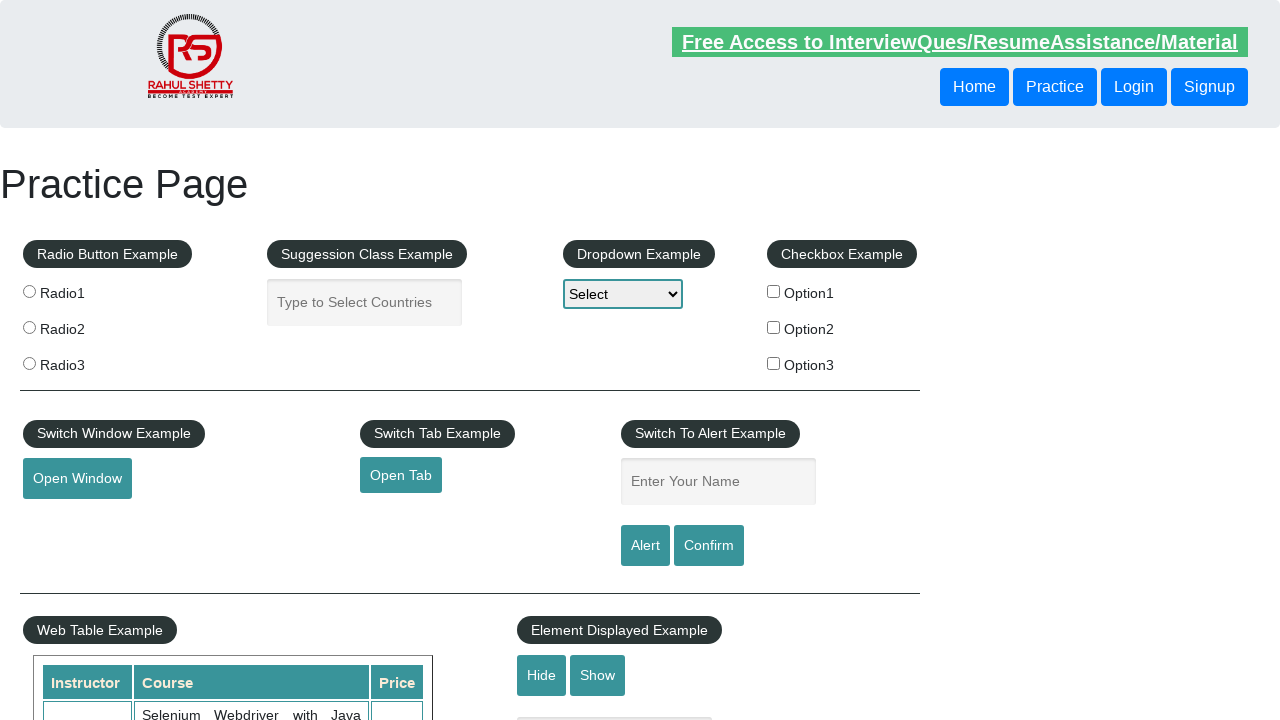

Waited for footer links to load
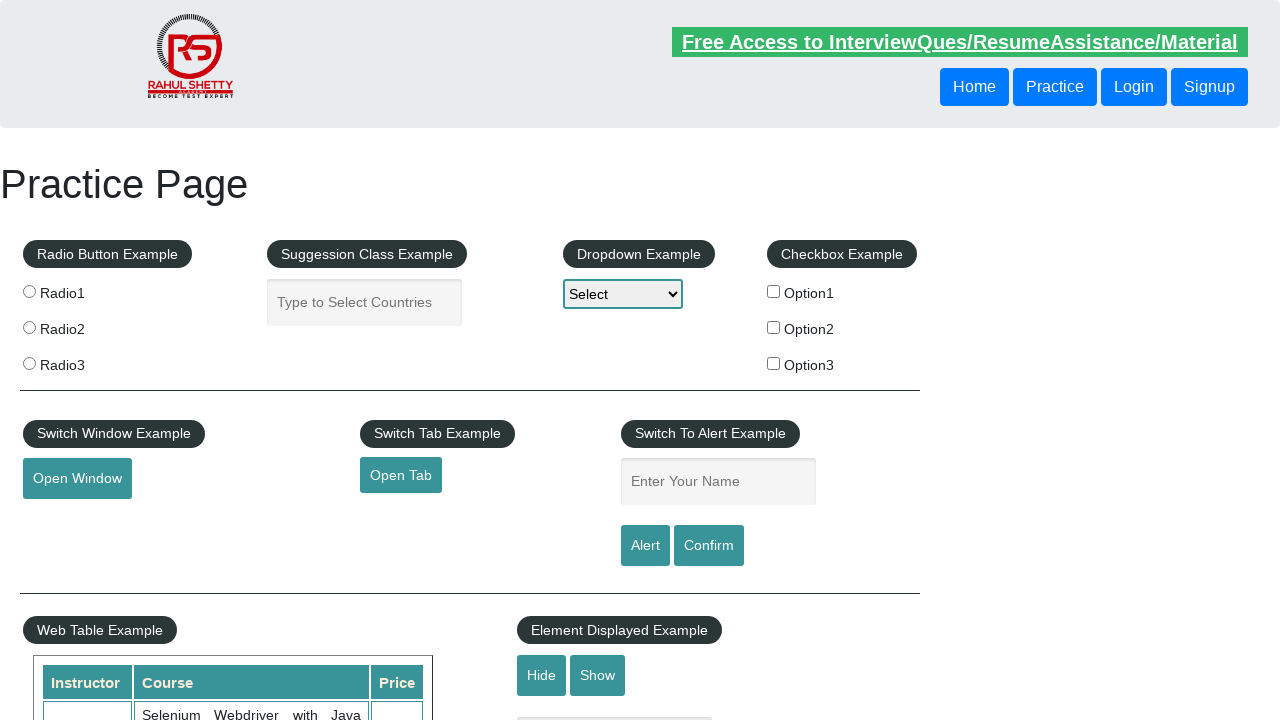

Retrieved all footer links from the page
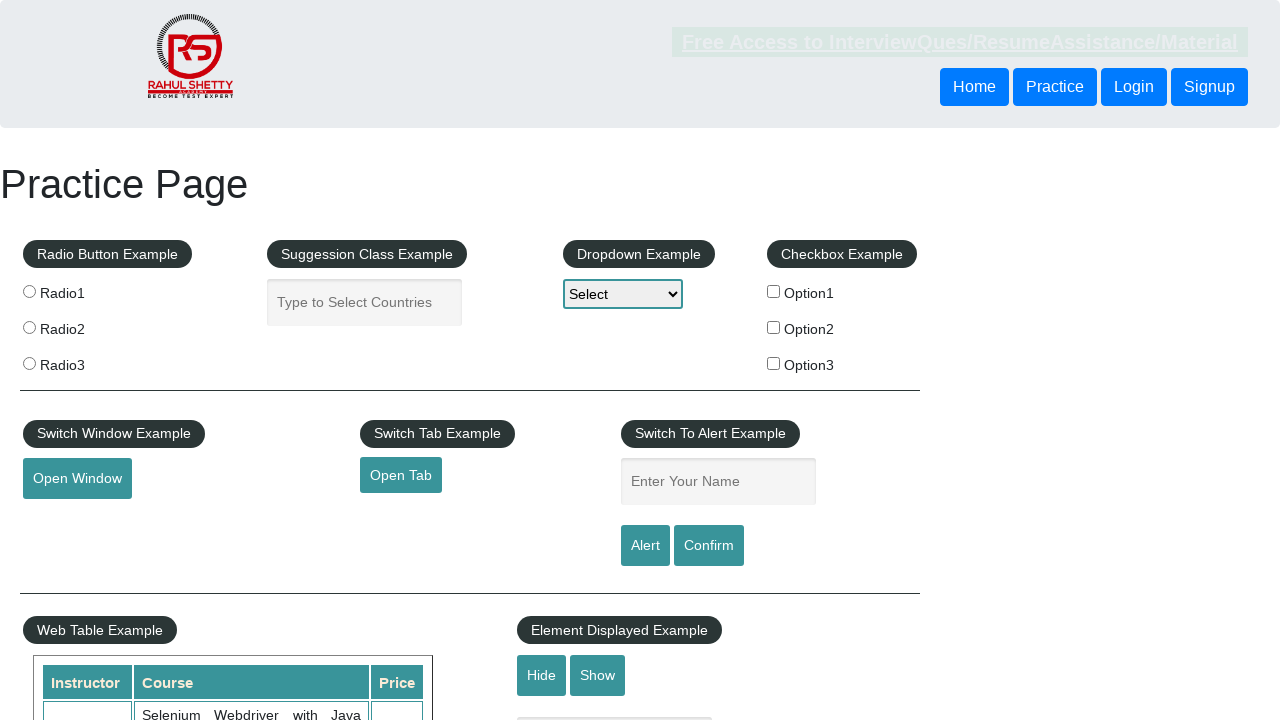

Verified 20 footer links are present
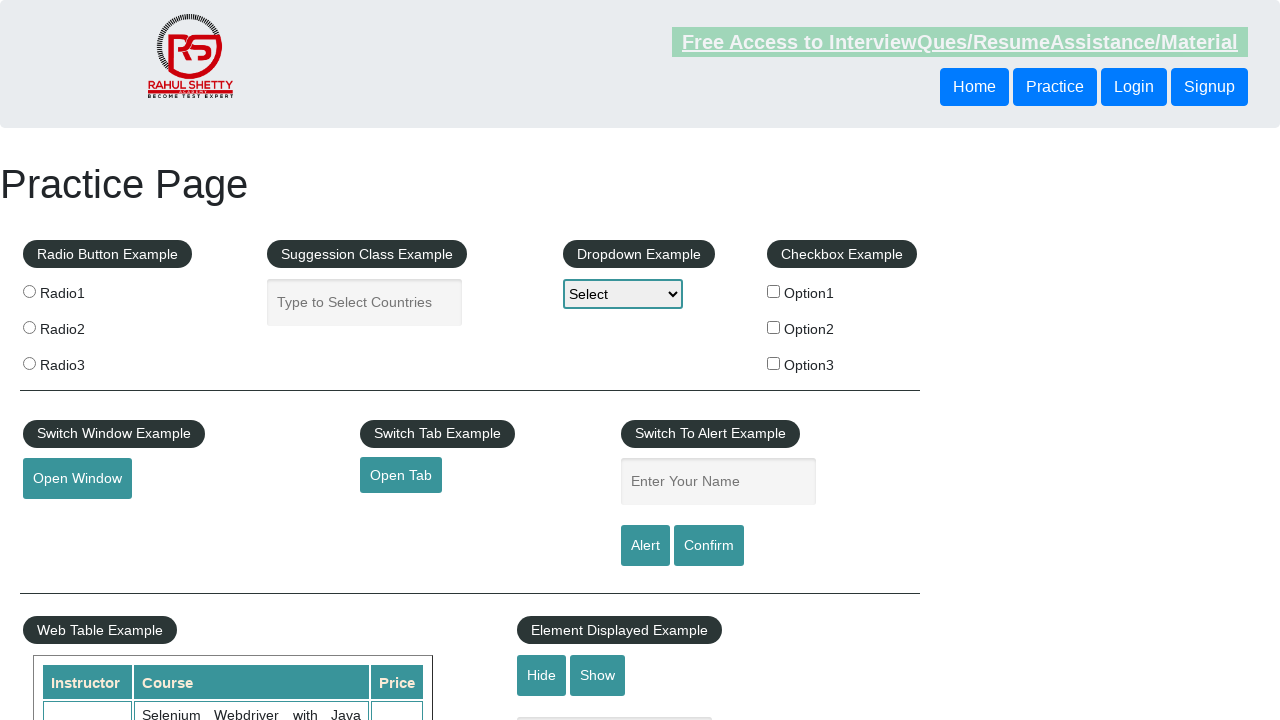

Validated footer link 'Discount Coupons' has valid href: #
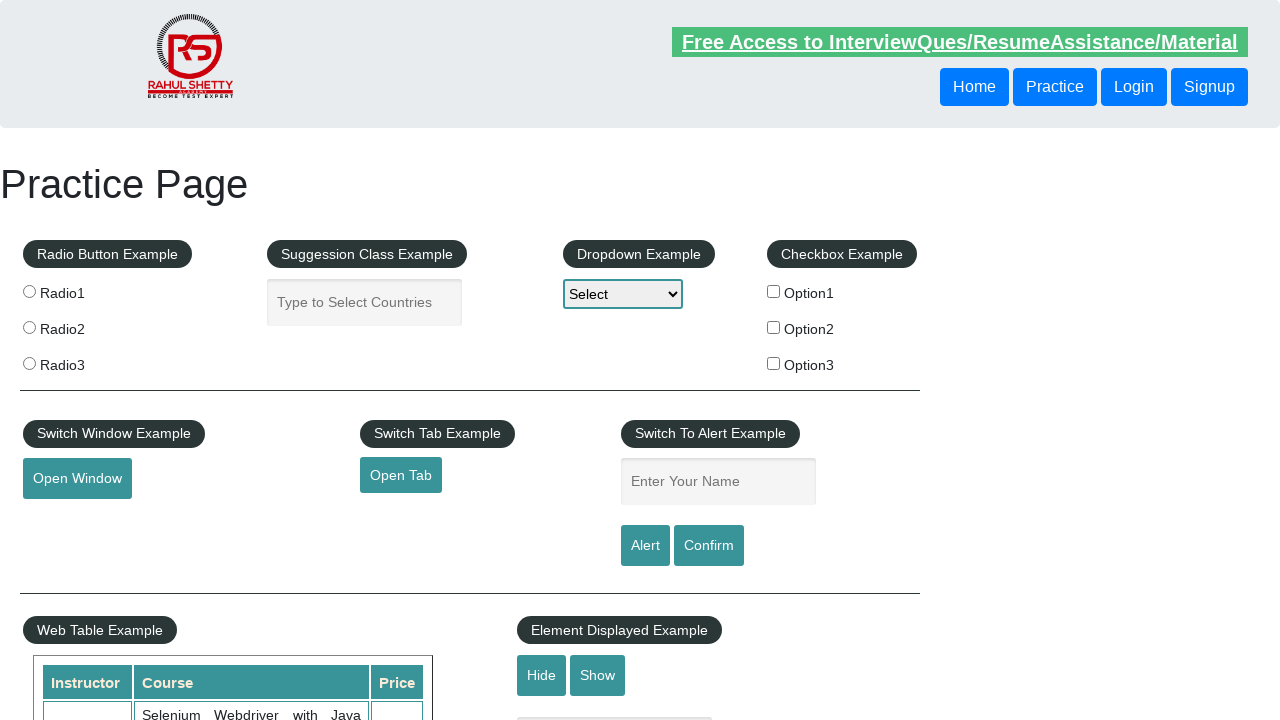

Validated footer link 'REST API' has valid href: http://www.restapitutorial.com/
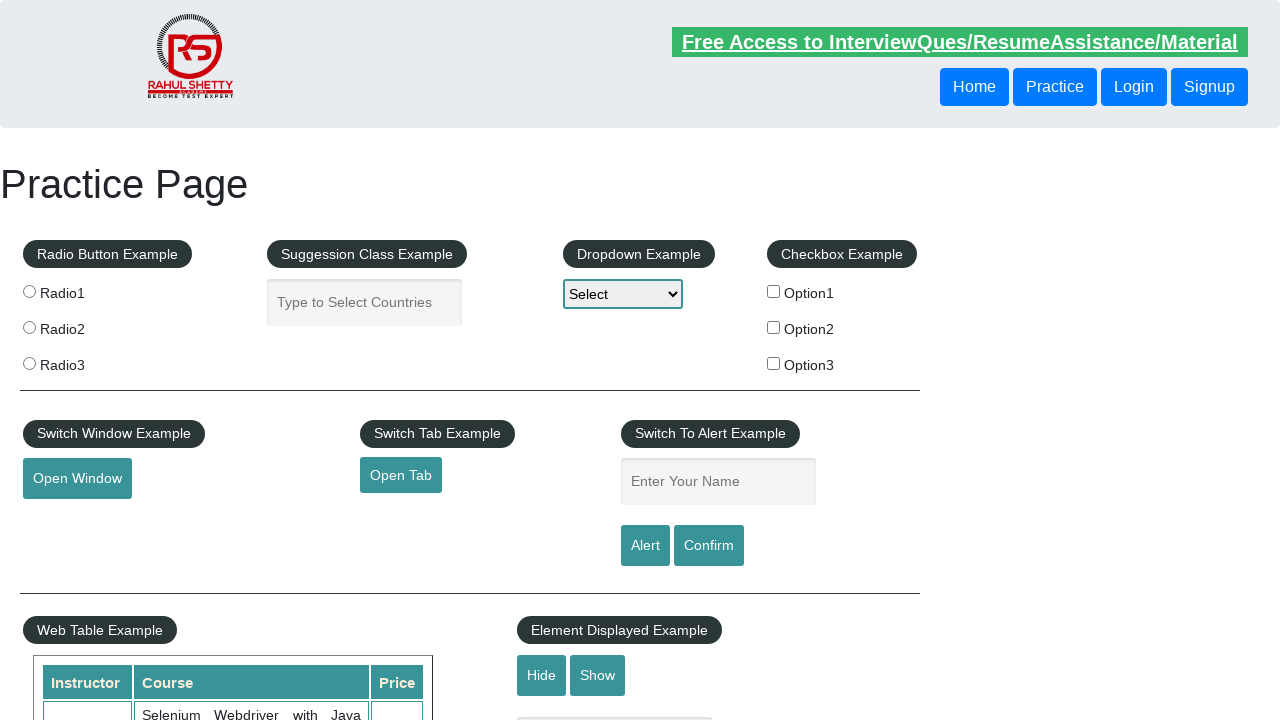

Validated footer link 'SoapUI' has valid href: https://www.soapui.org/
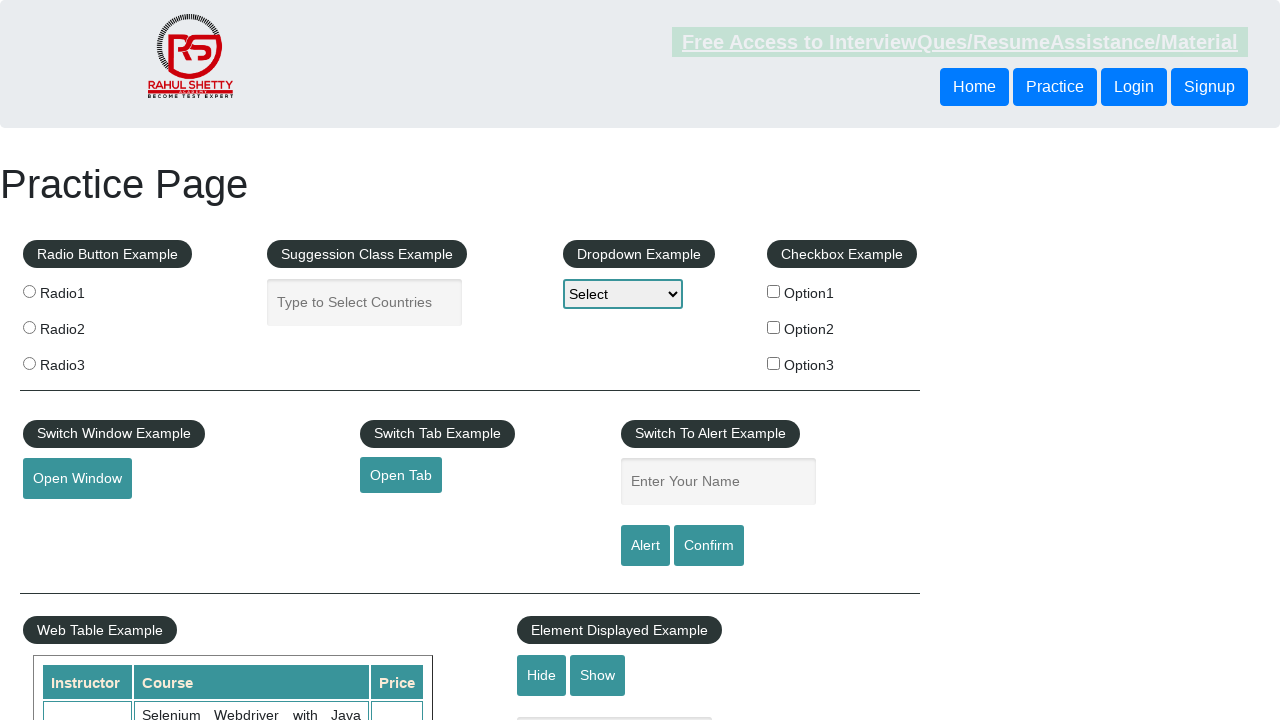

Validated footer link 'Appium' has valid href: https://courses.rahulshettyacademy.com/p/appium-tutorial
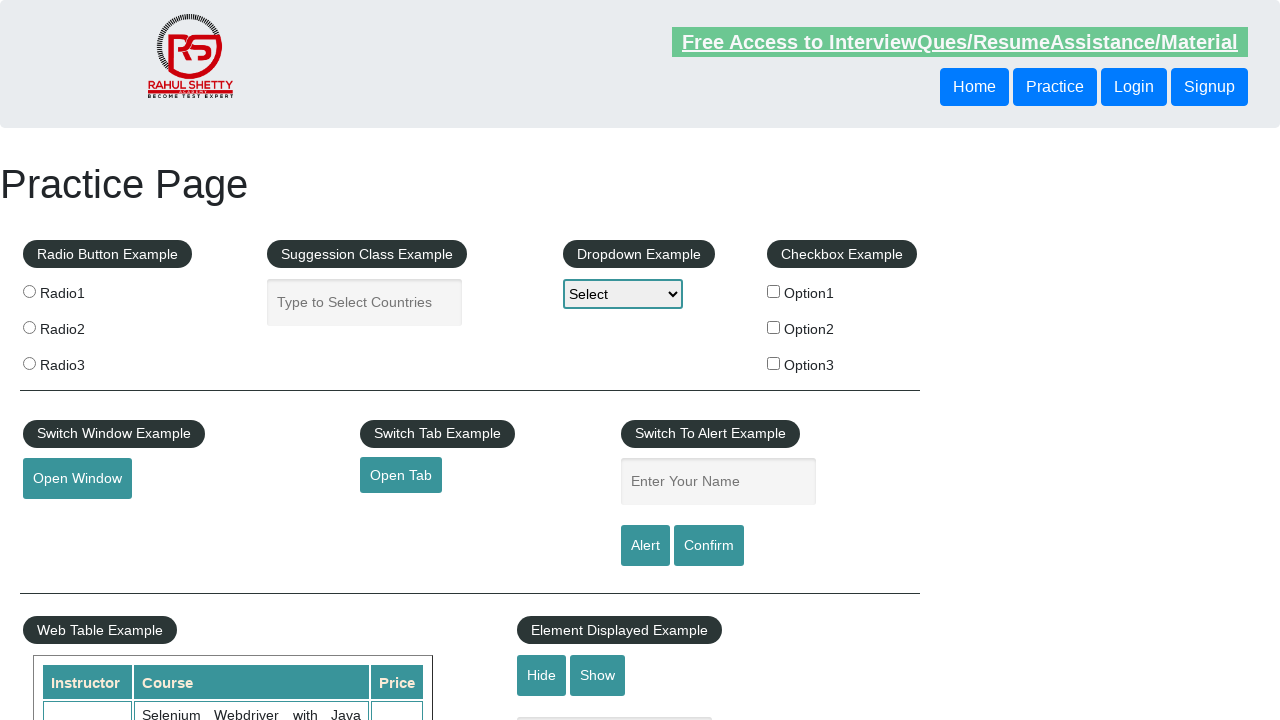

Validated footer link 'JMeter' has valid href: https://jmeter.apache.org/
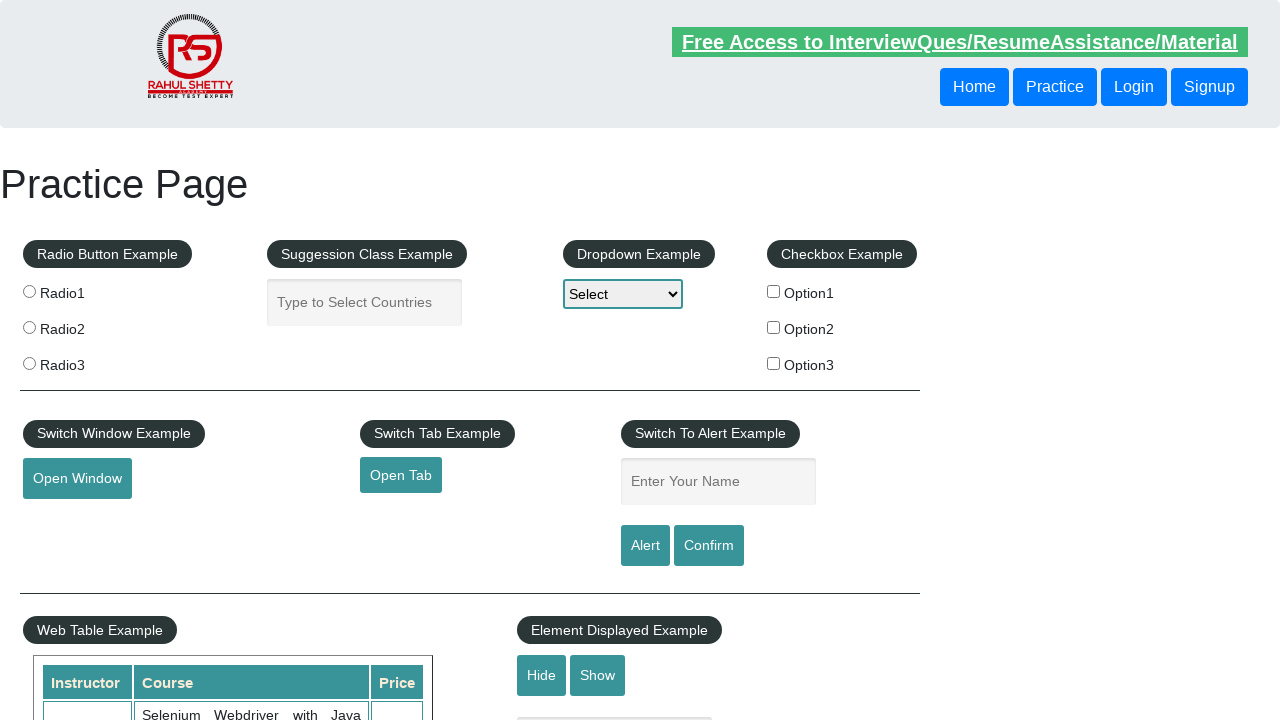

Validated footer link 'Latest News' has valid href: #
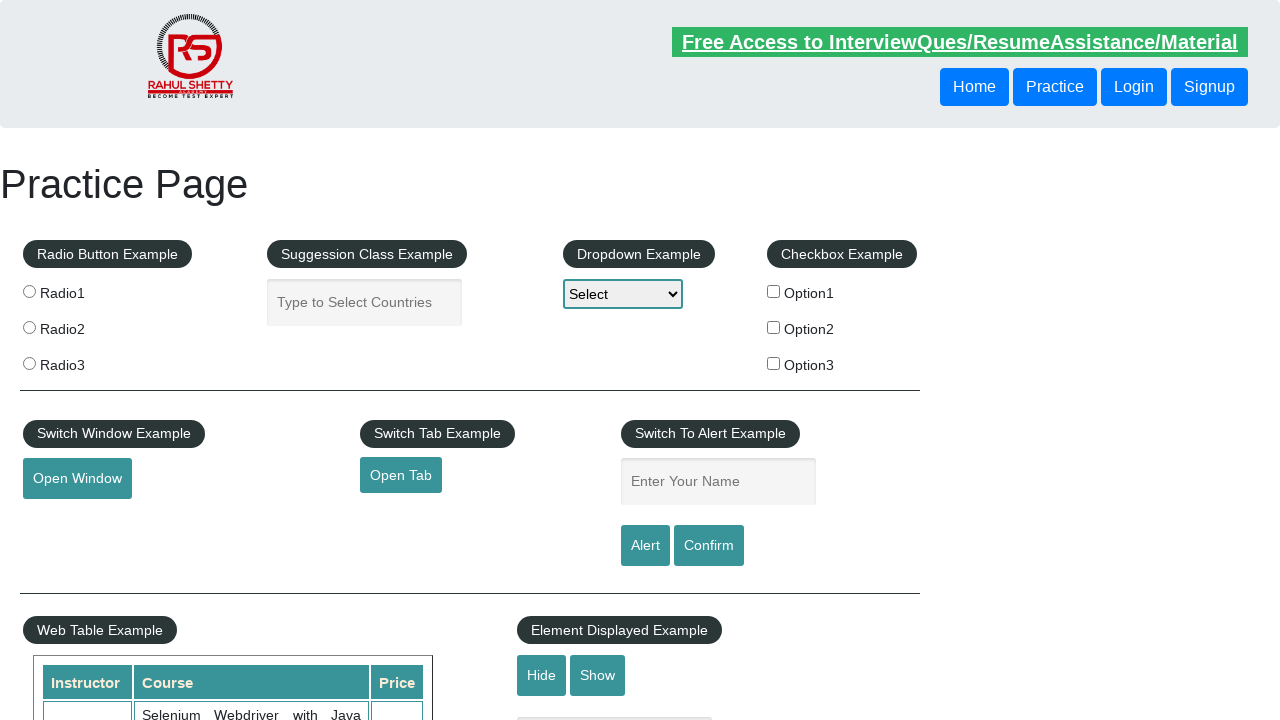

Validated footer link 'Broken Link' has valid href: https://rahulshettyacademy.com/brokenlink
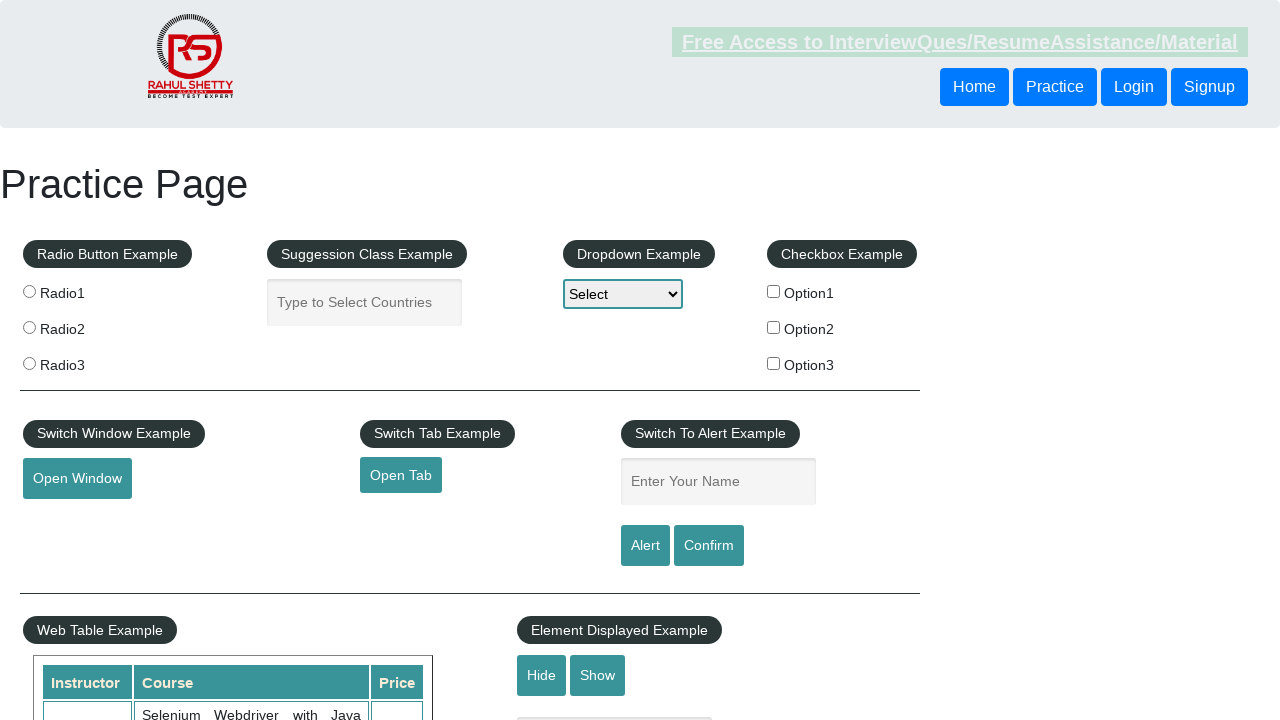

Validated footer link 'Dummy Content for Testing.' has valid href: #
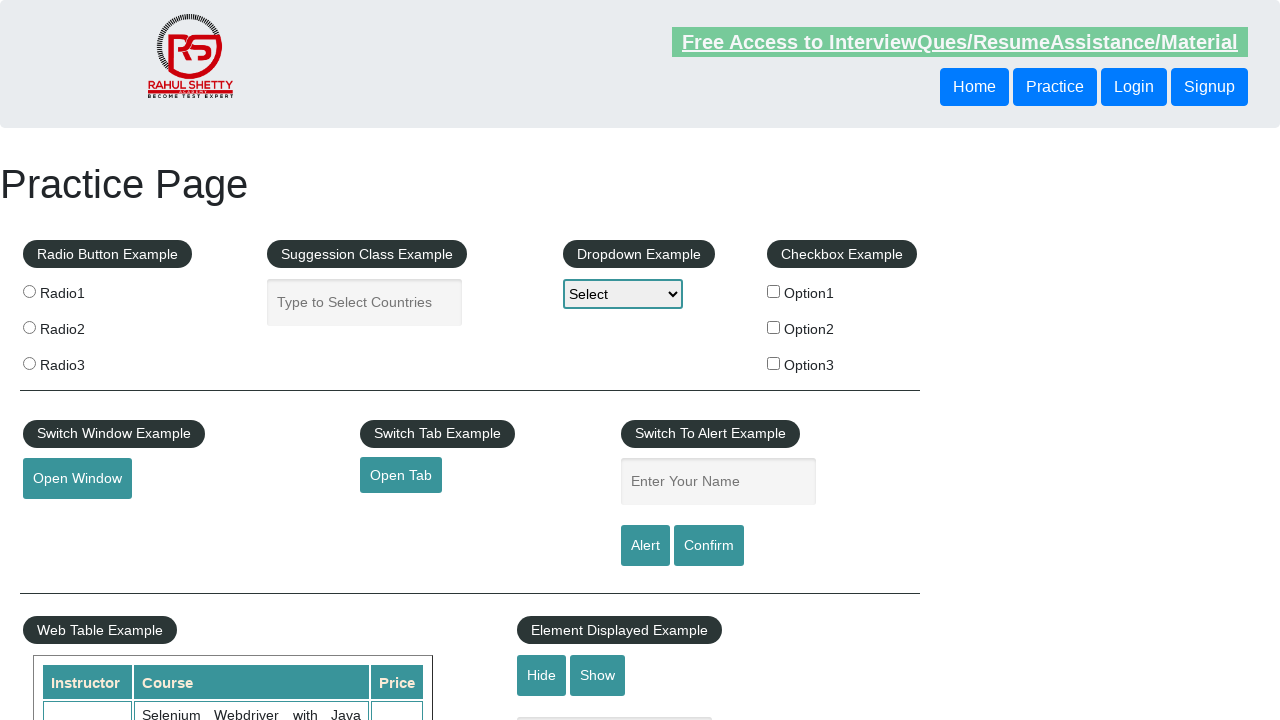

Validated footer link 'Dummy Content for Testing.' has valid href: #
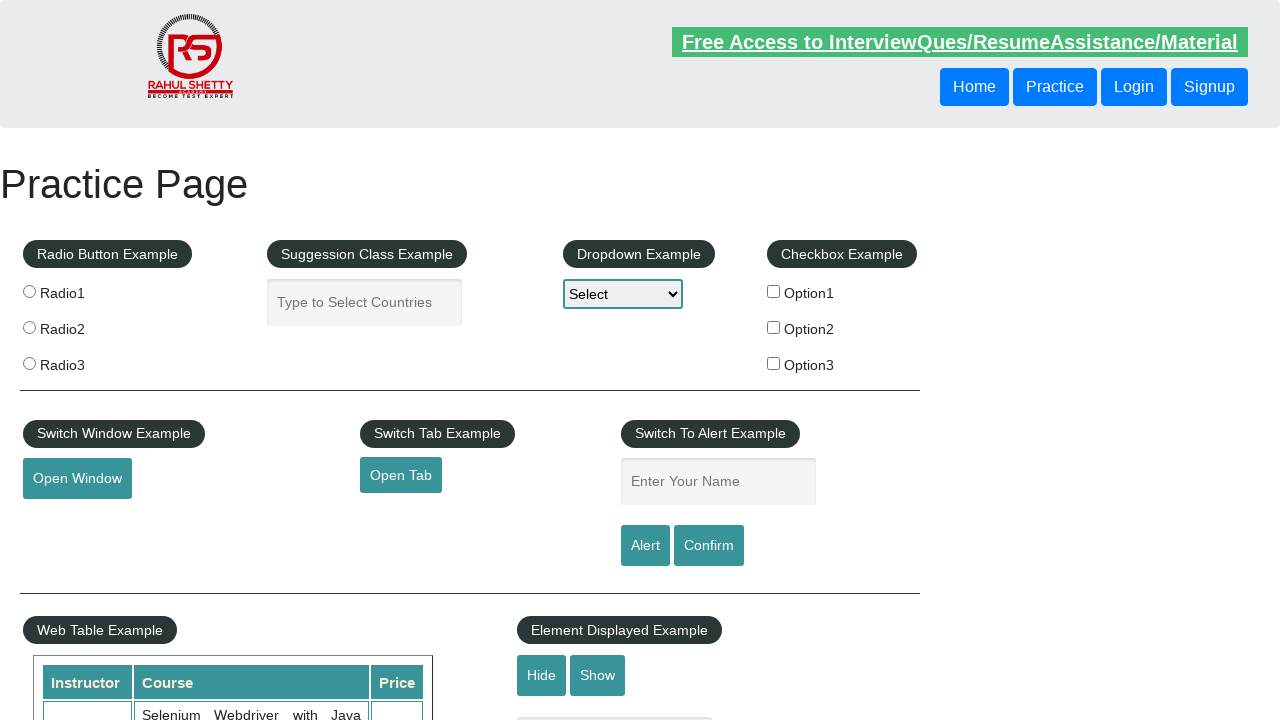

Validated footer link 'Dummy Content for Testing.' has valid href: #
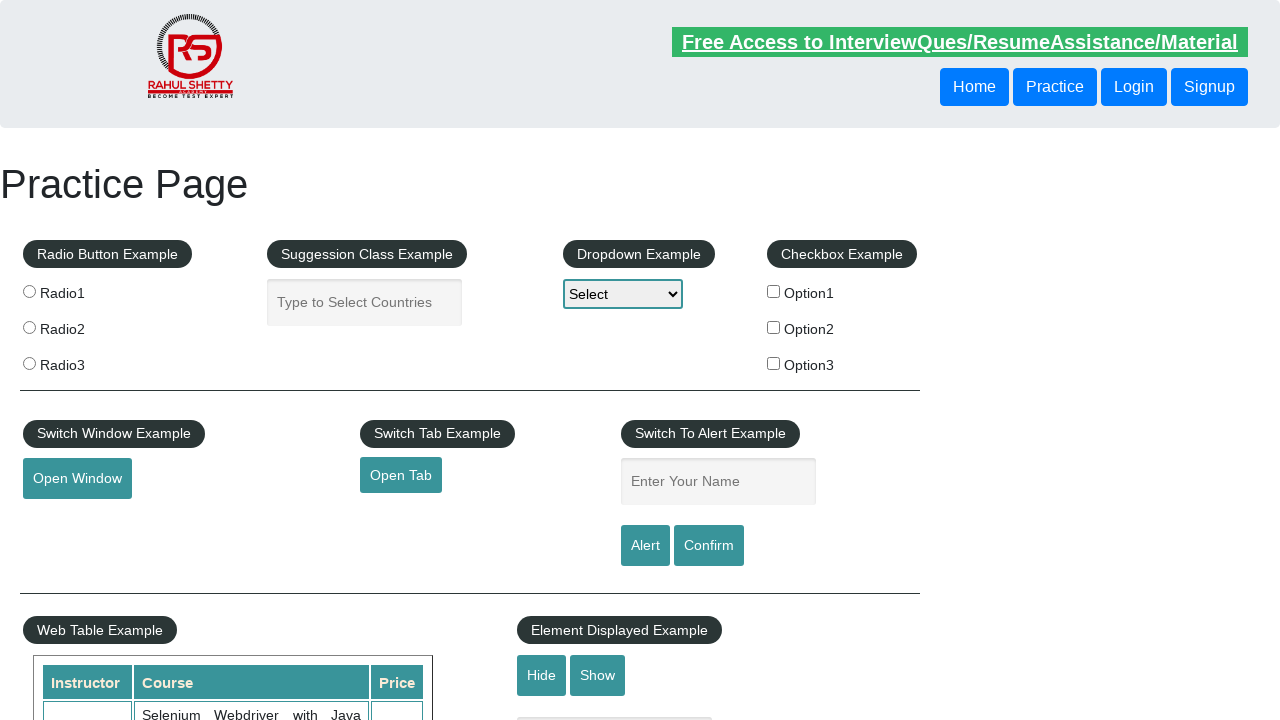

Validated footer link 'Contact info' has valid href: #
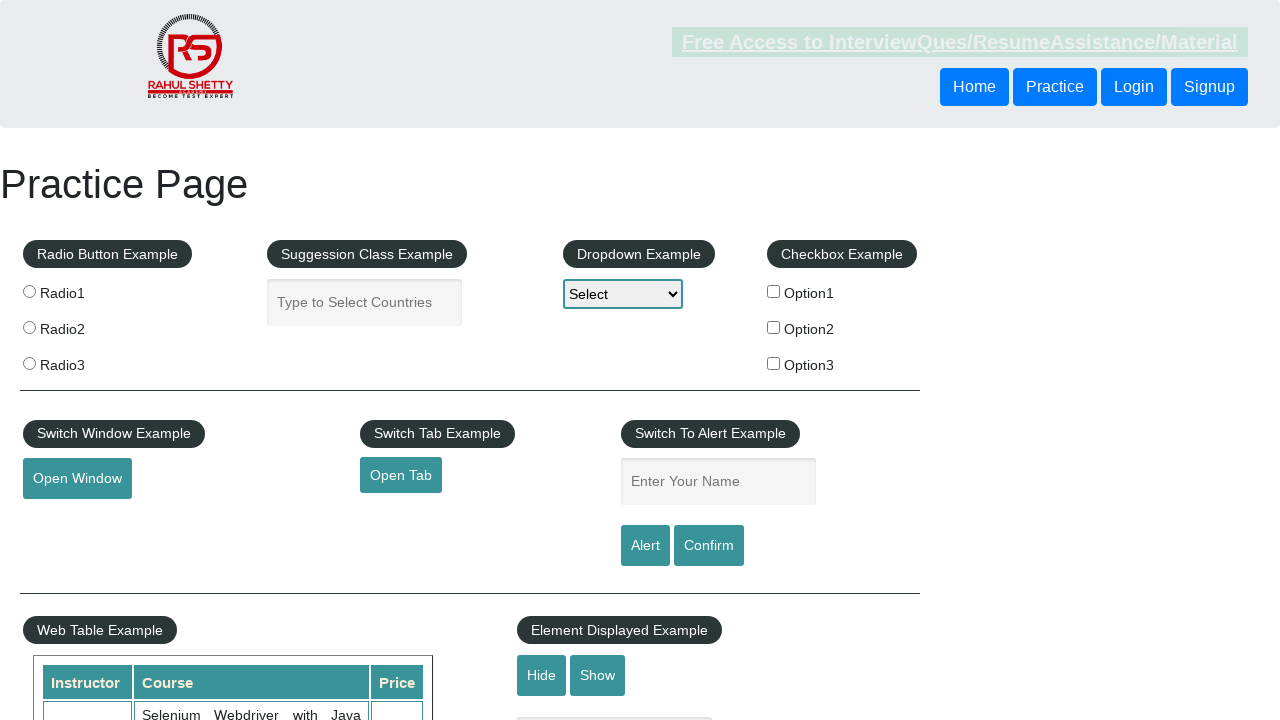

Validated footer link 'Dummy Content for Testing.' has valid href: #
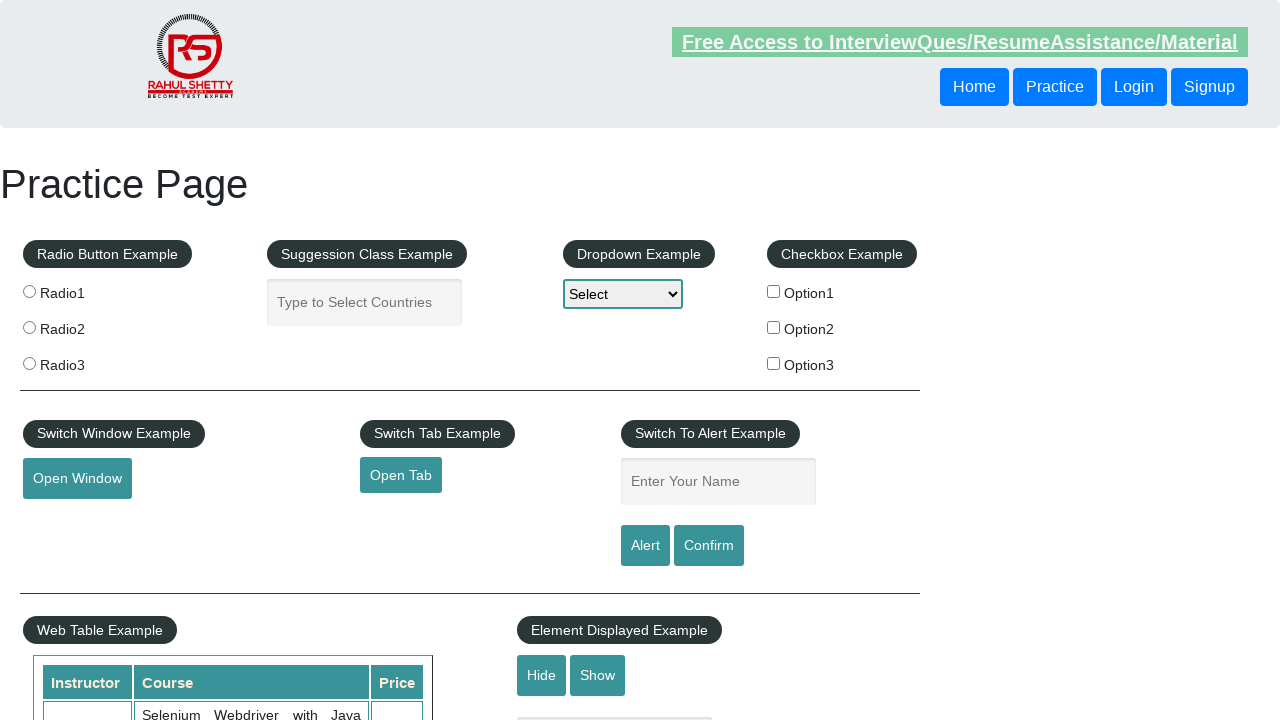

Validated footer link 'Dummy Content for Testing.' has valid href: #
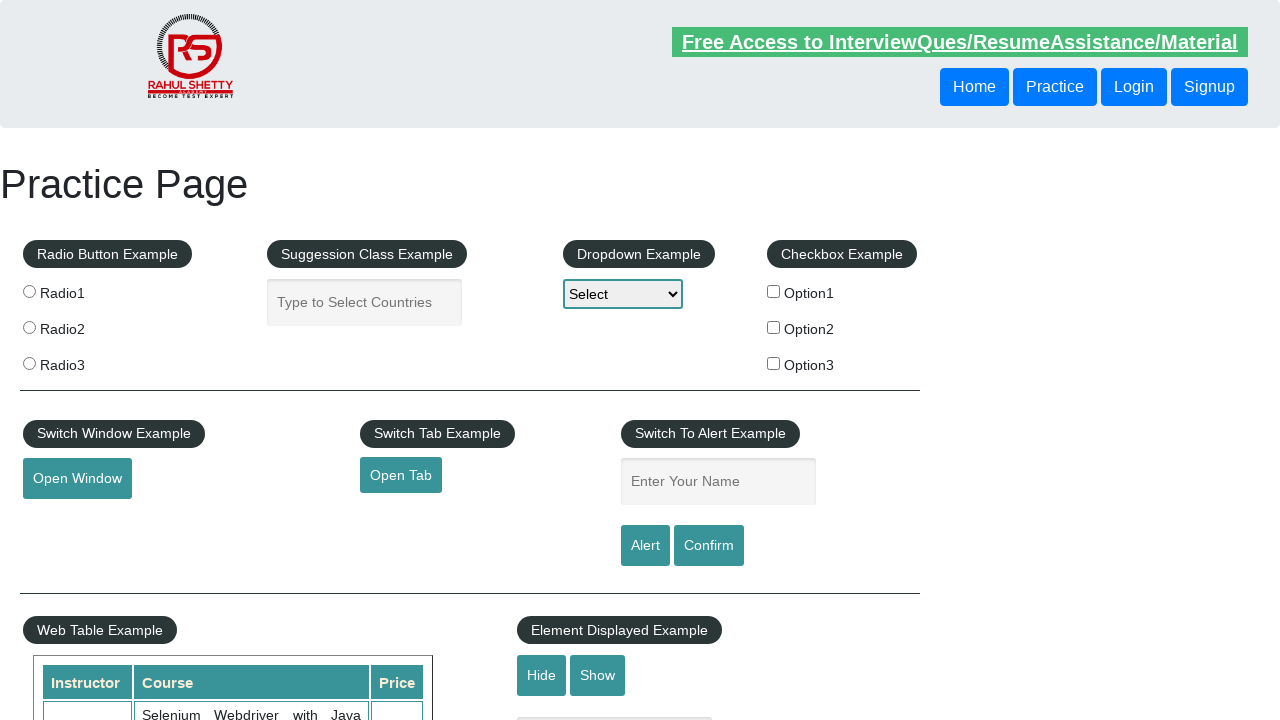

Validated footer link 'Dummy Content for Testing.' has valid href: #
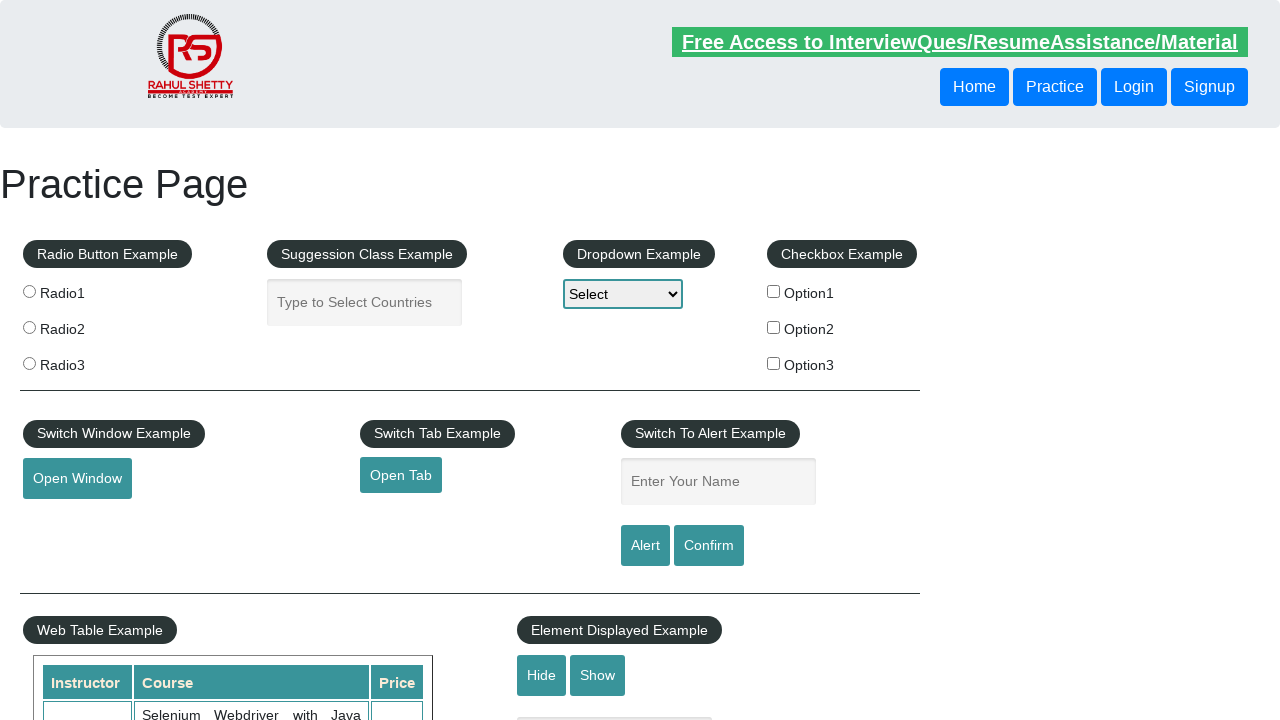

Validated footer link 'Dummy Content for Testing.' has valid href: #
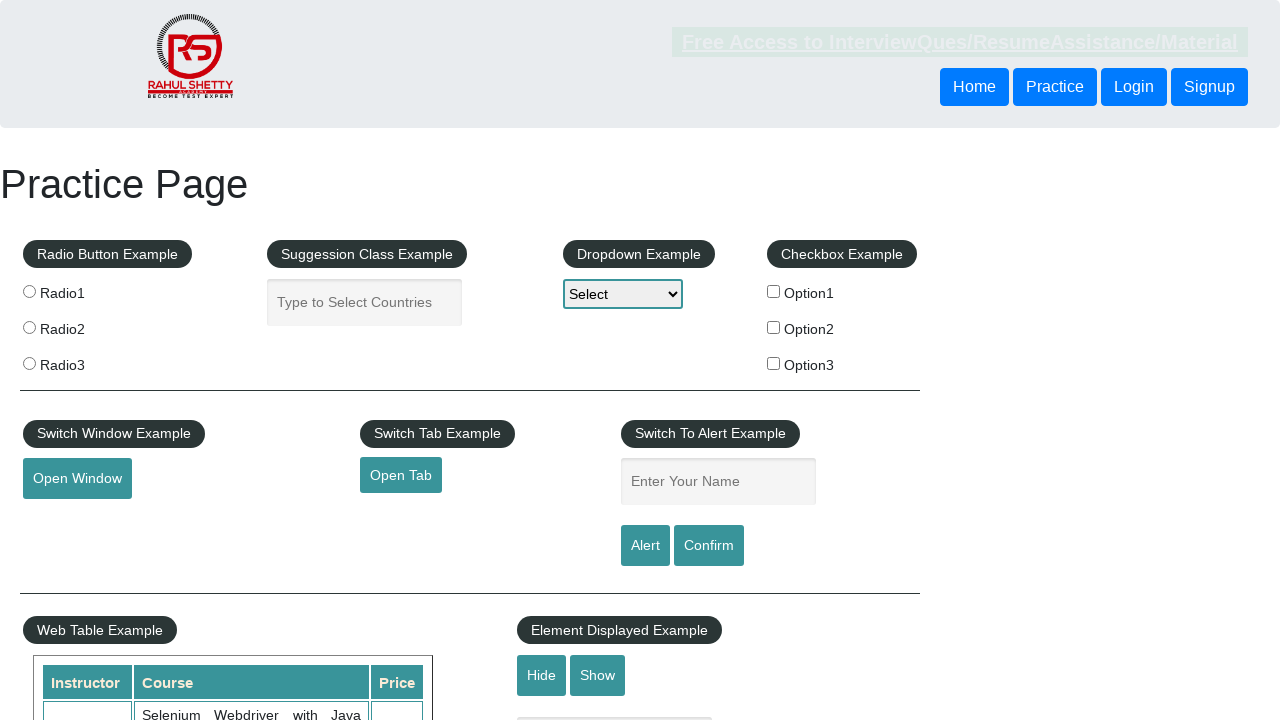

Validated footer link 'Social Media' has valid href: #
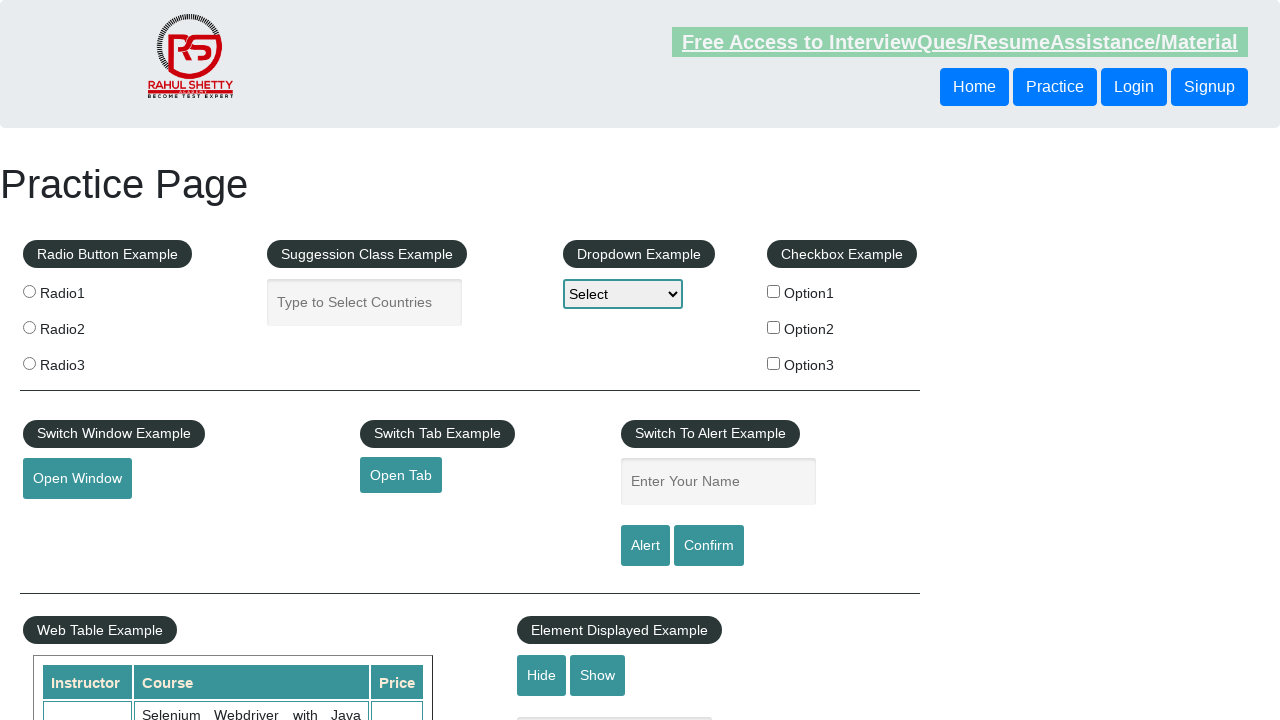

Validated footer link 'Facebook' has valid href: #
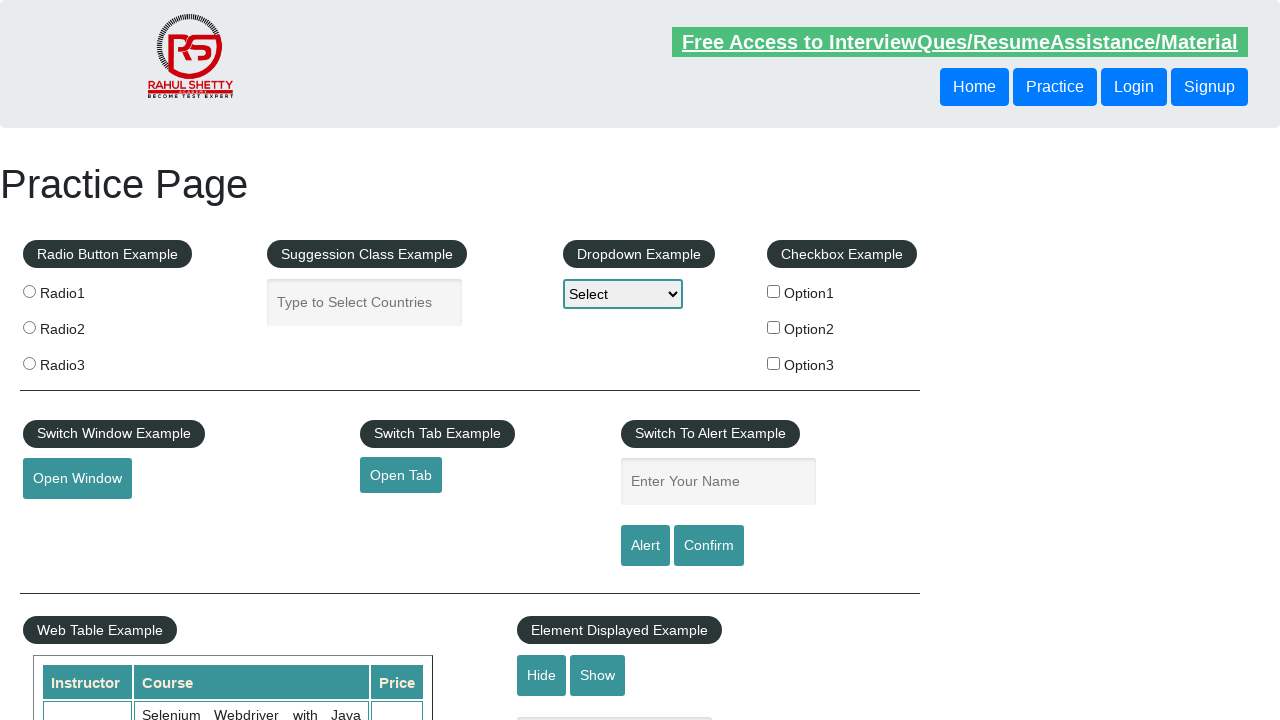

Validated footer link 'Twitter' has valid href: #
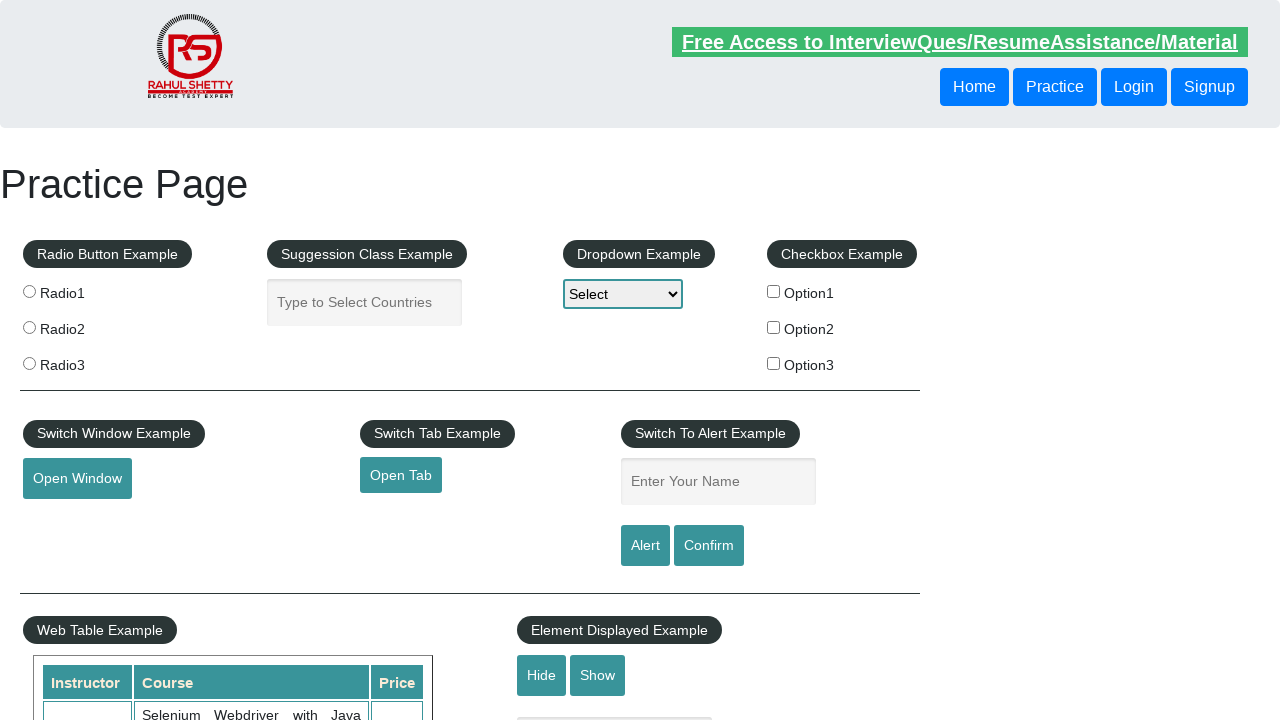

Validated footer link 'Google+' has valid href: #
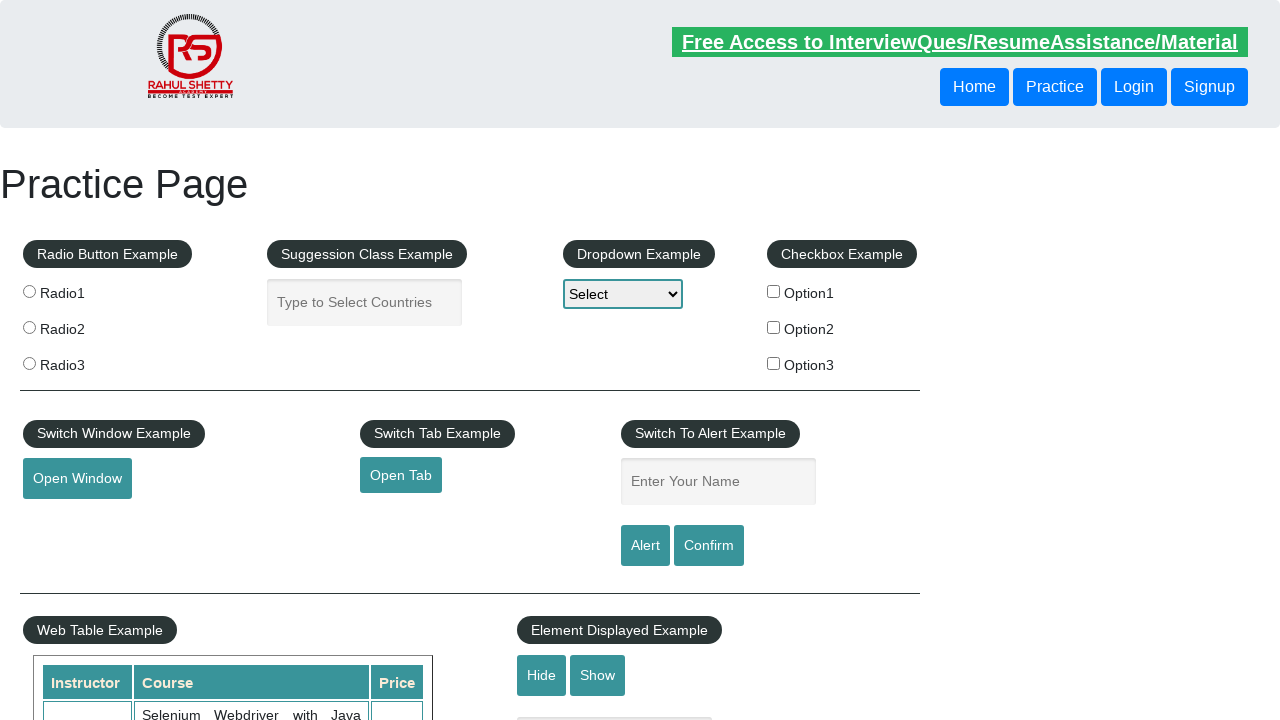

Validated footer link 'Youtube' has valid href: #
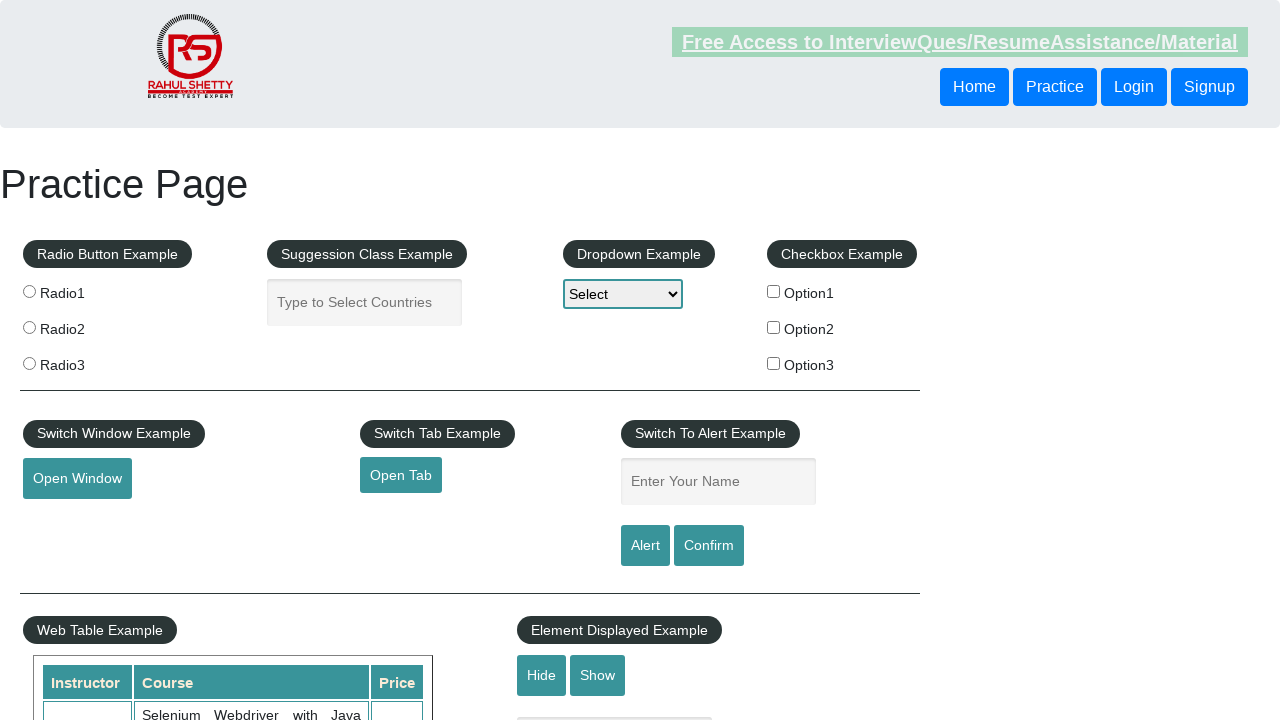

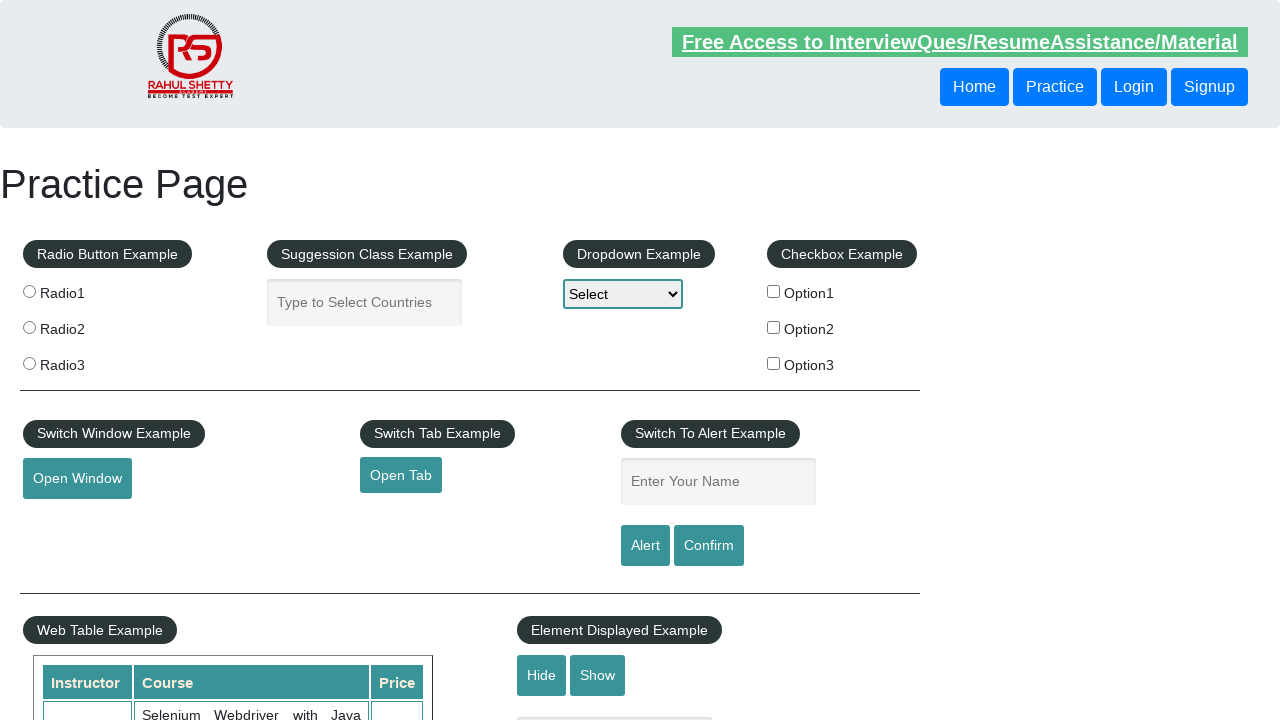